Tests that the category navigation sidebar on demoblaze.com is properly displayed and functional by verifying the Categories header and category links (Phones, Laptops, Monitors) are visible and enabled.

Starting URL: https://www.demoblaze.com/

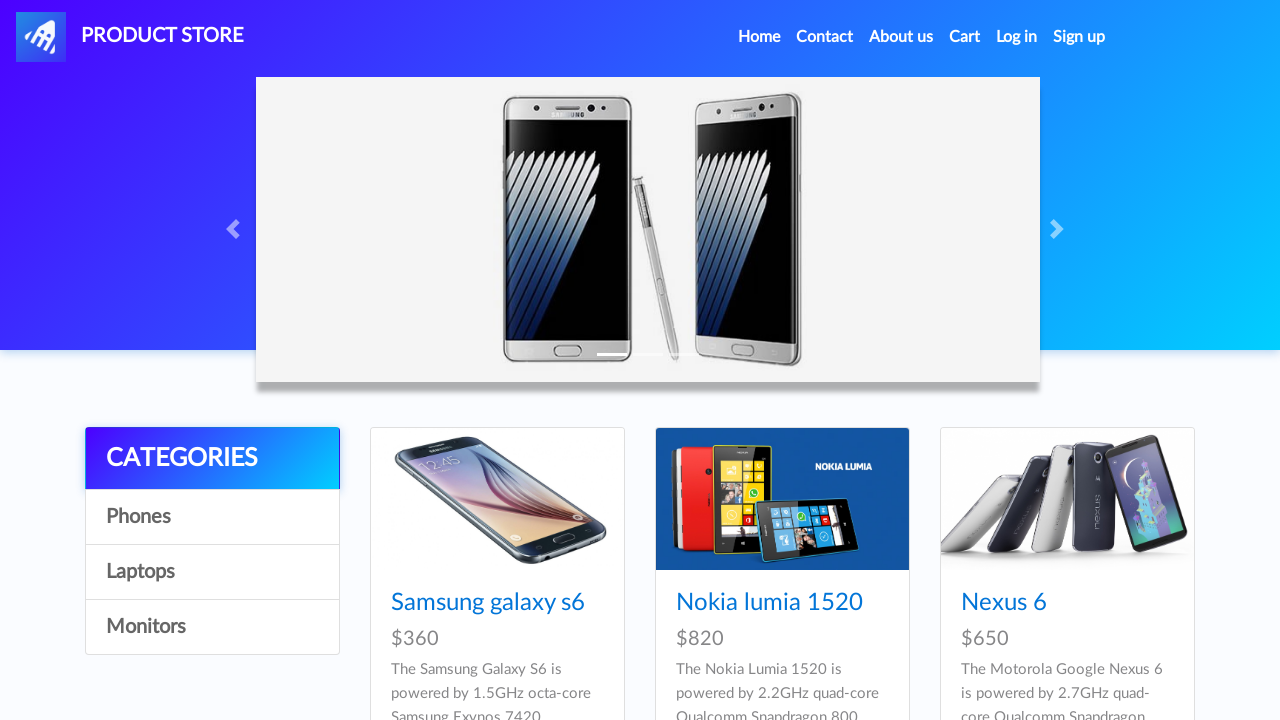

Waited for category list to load
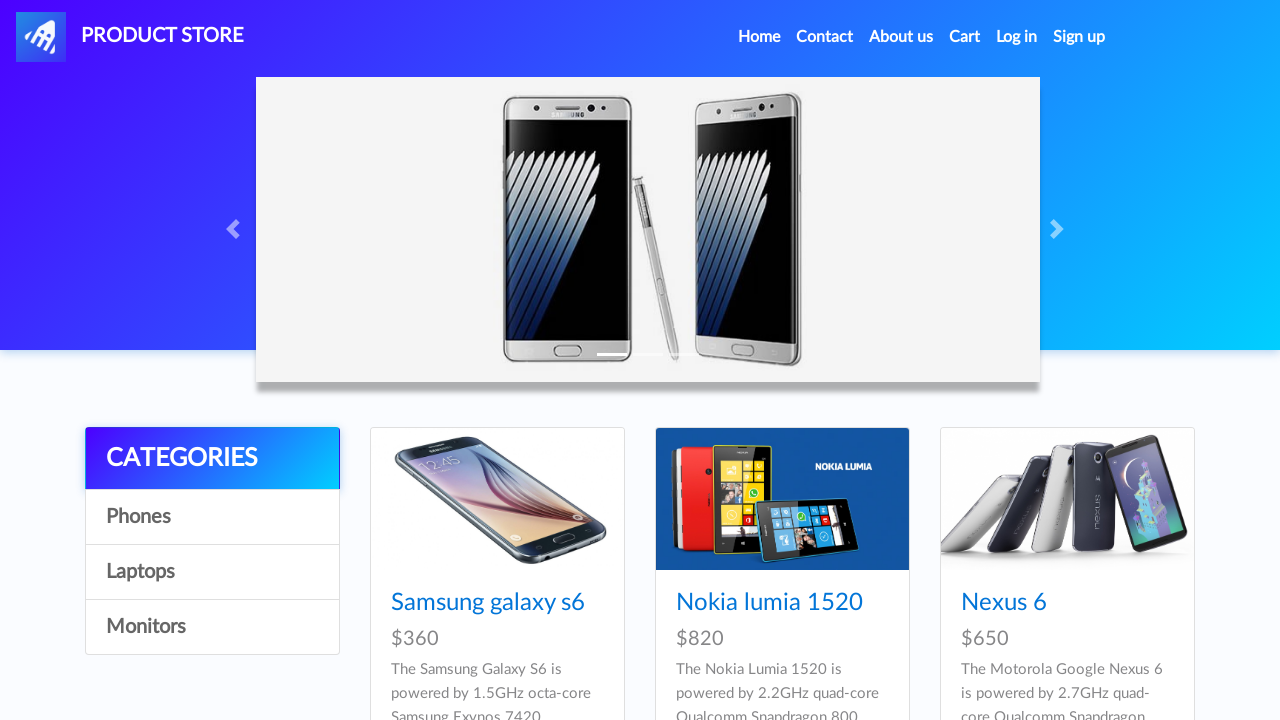

Located Categories header element
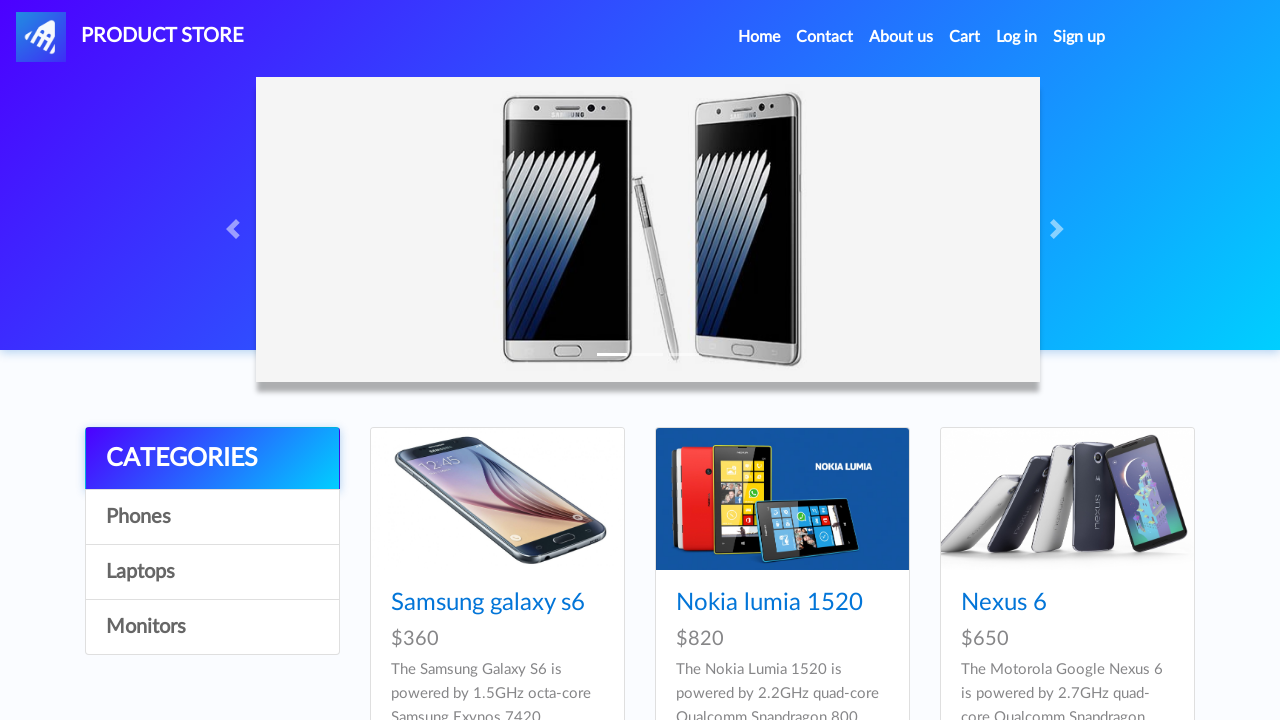

Verified Categories header is visible
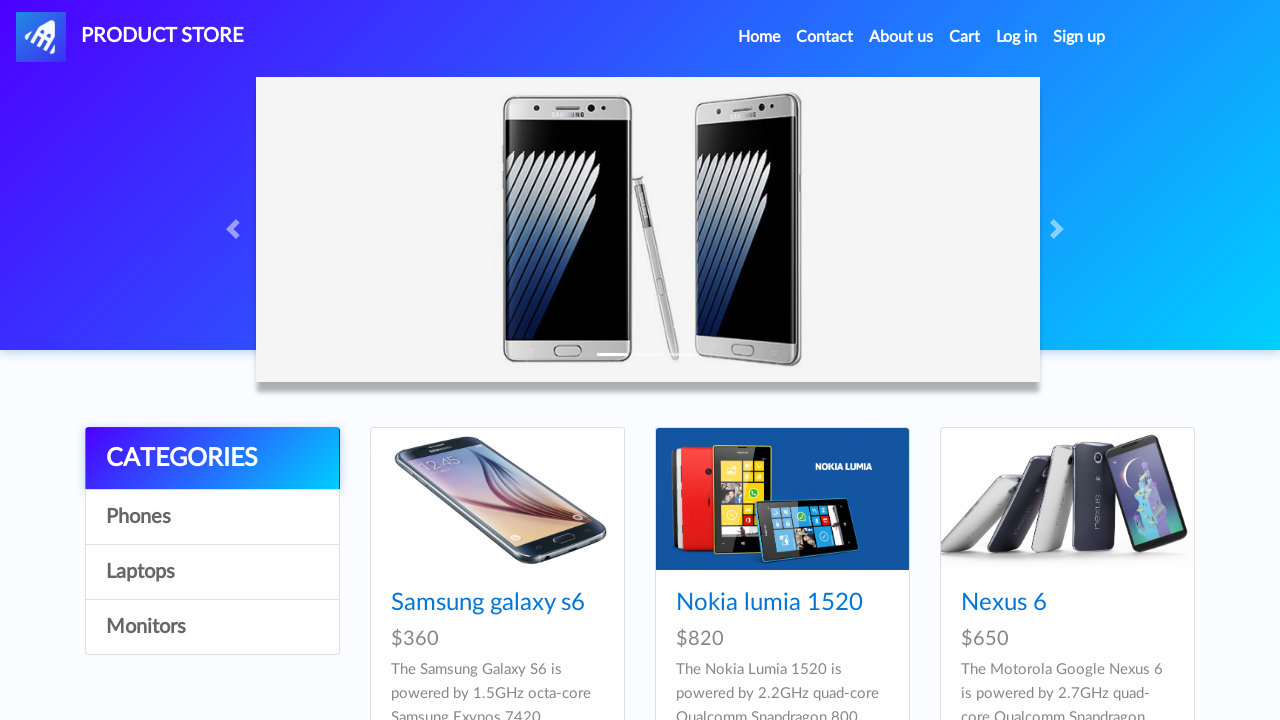

Verified Categories header is enabled
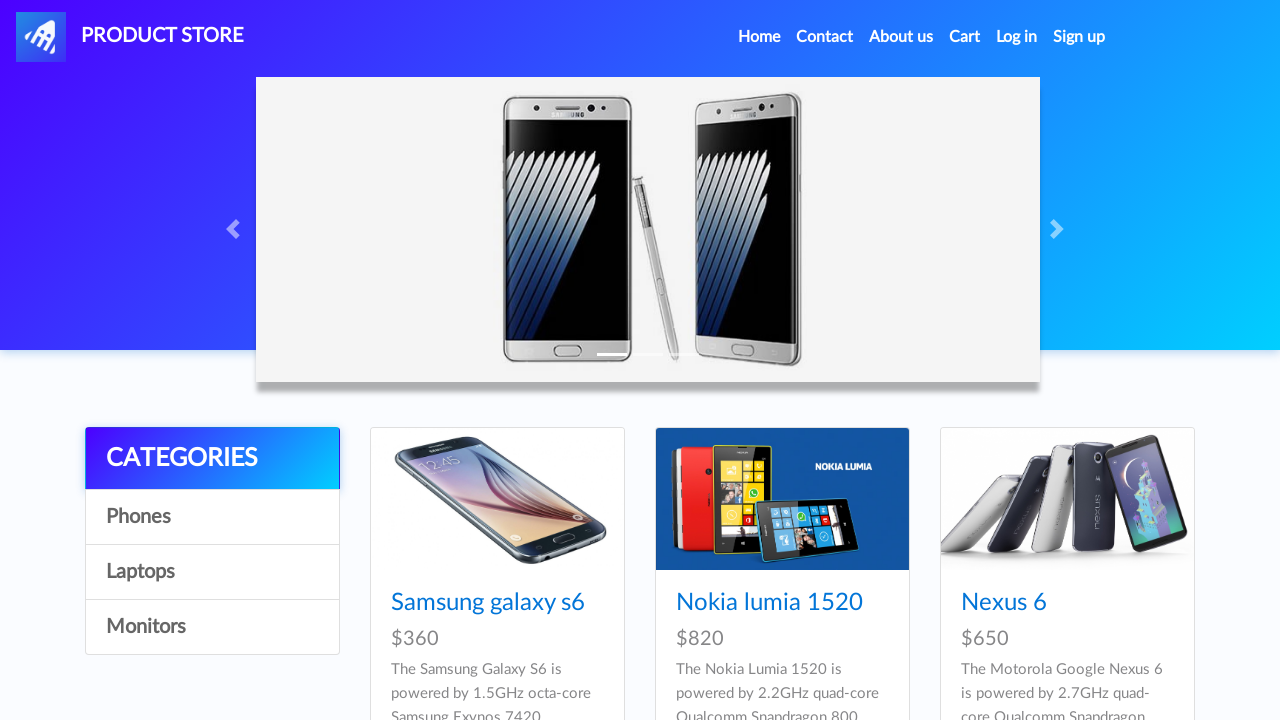

Located Phones category element
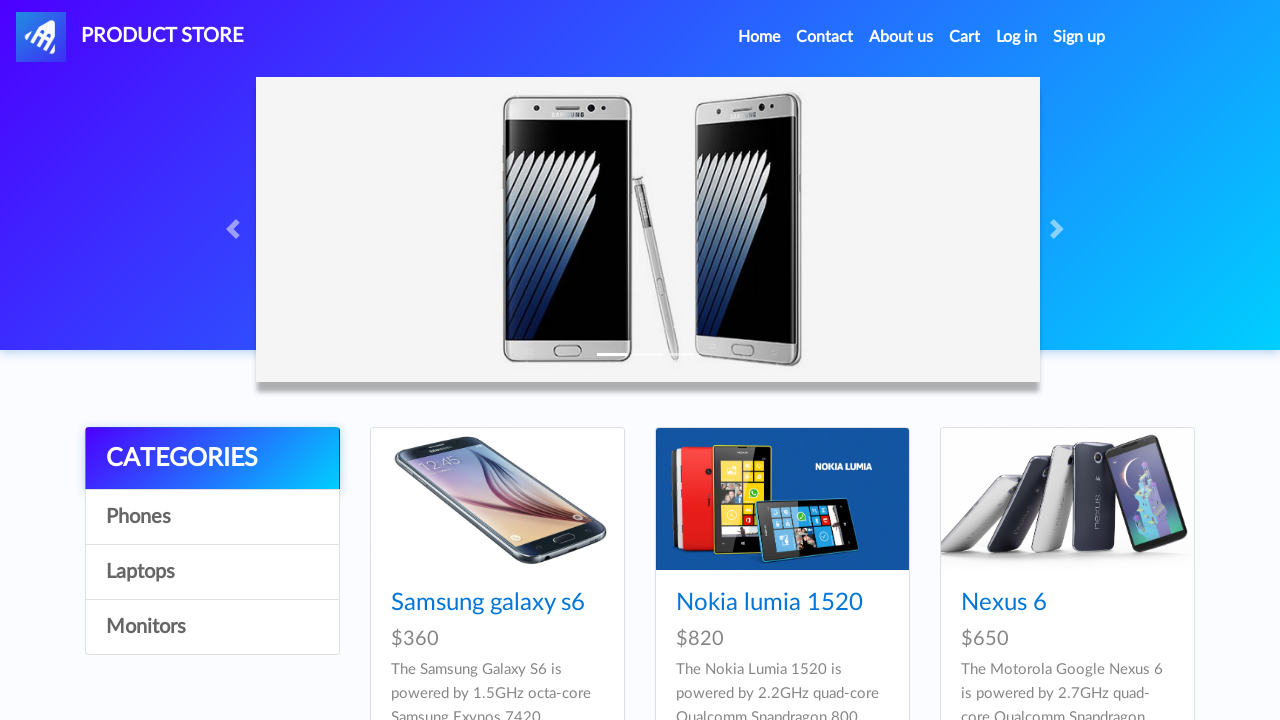

Verified Phones category is visible
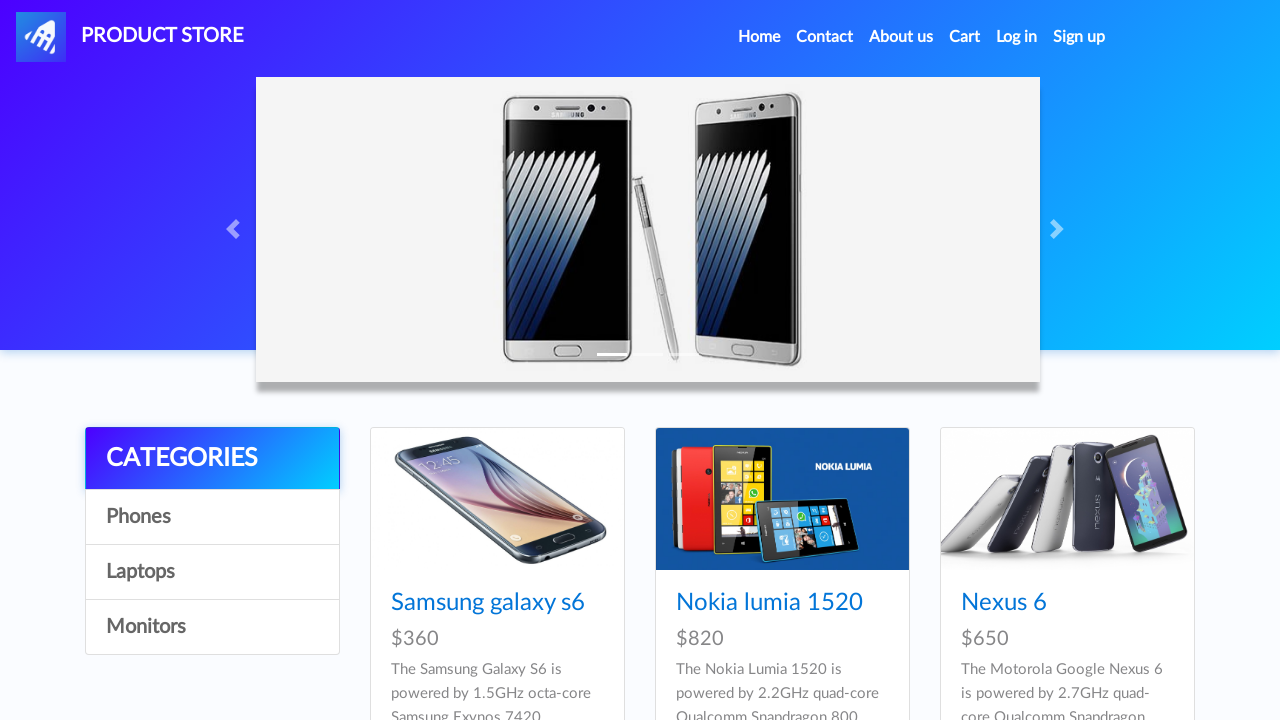

Verified Phones category is enabled
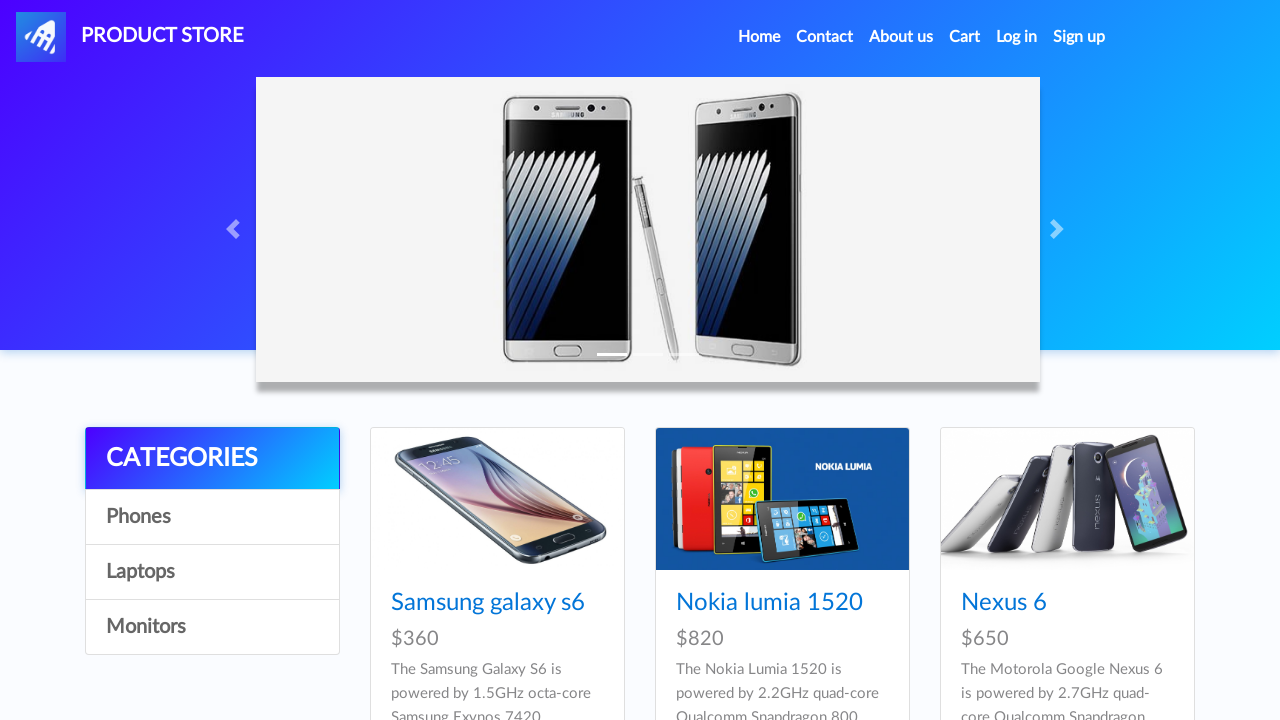

Located Laptops category element
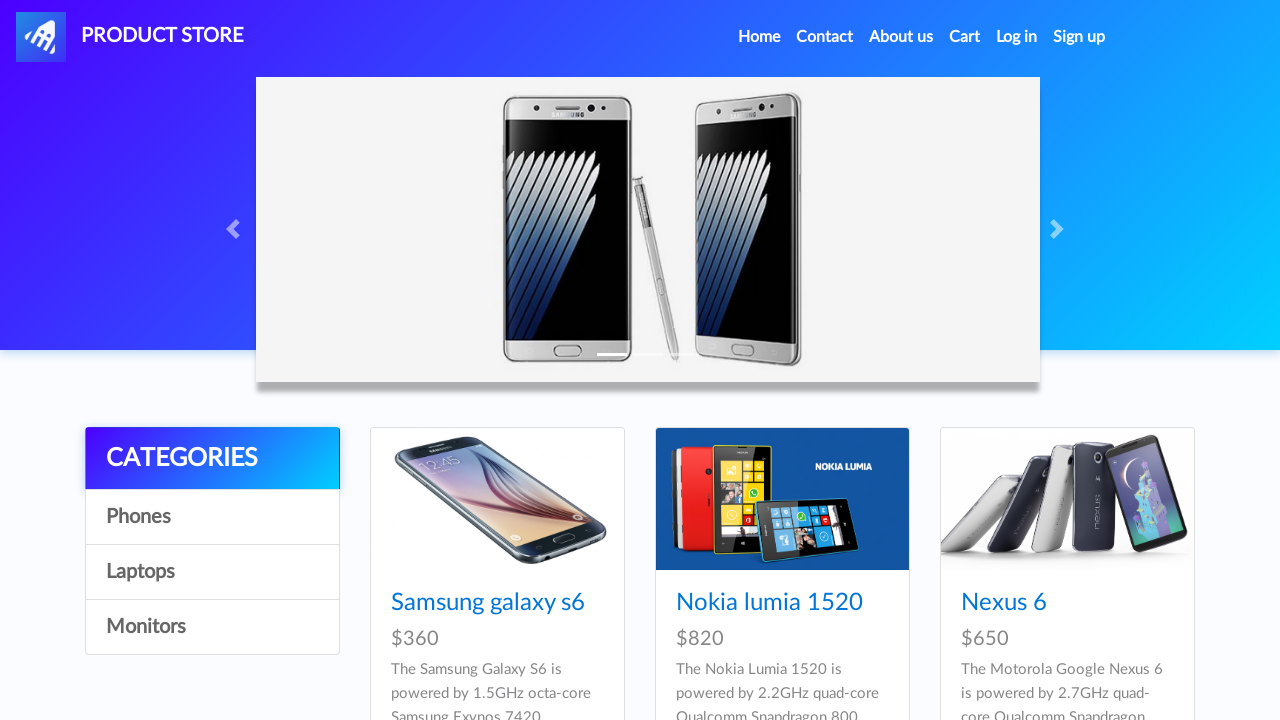

Verified Laptops category is visible
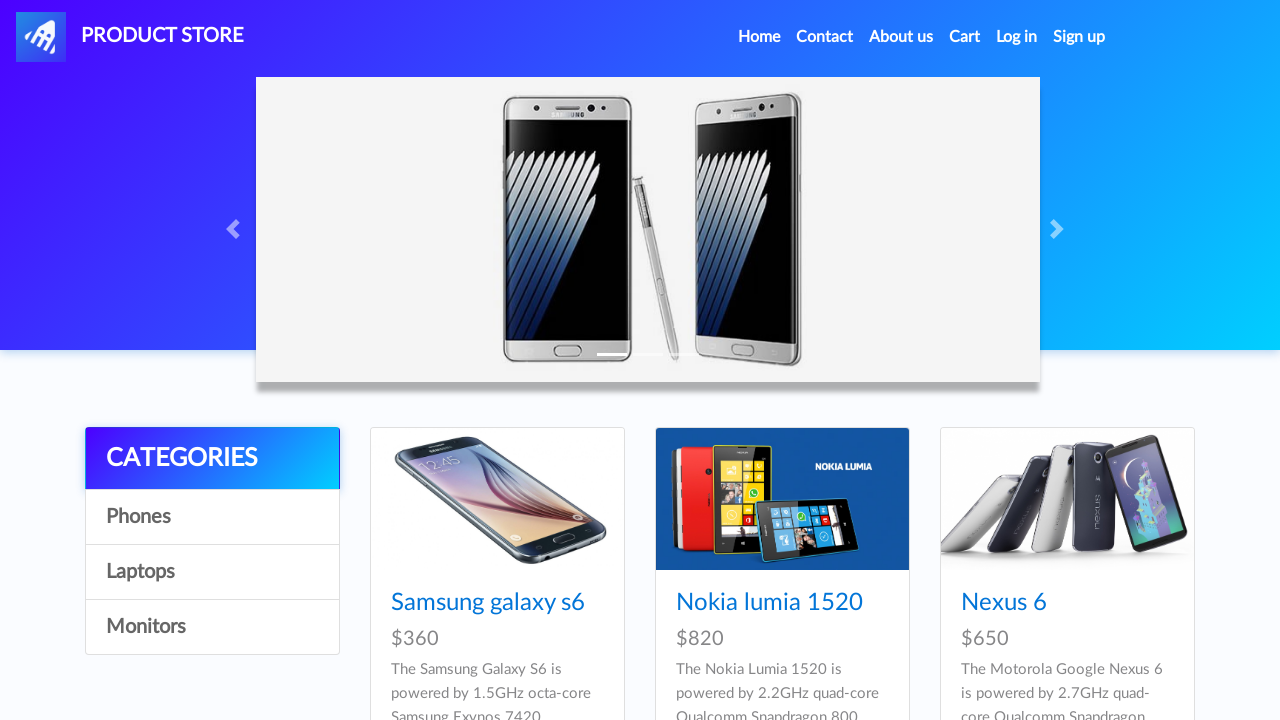

Verified Laptops category is enabled
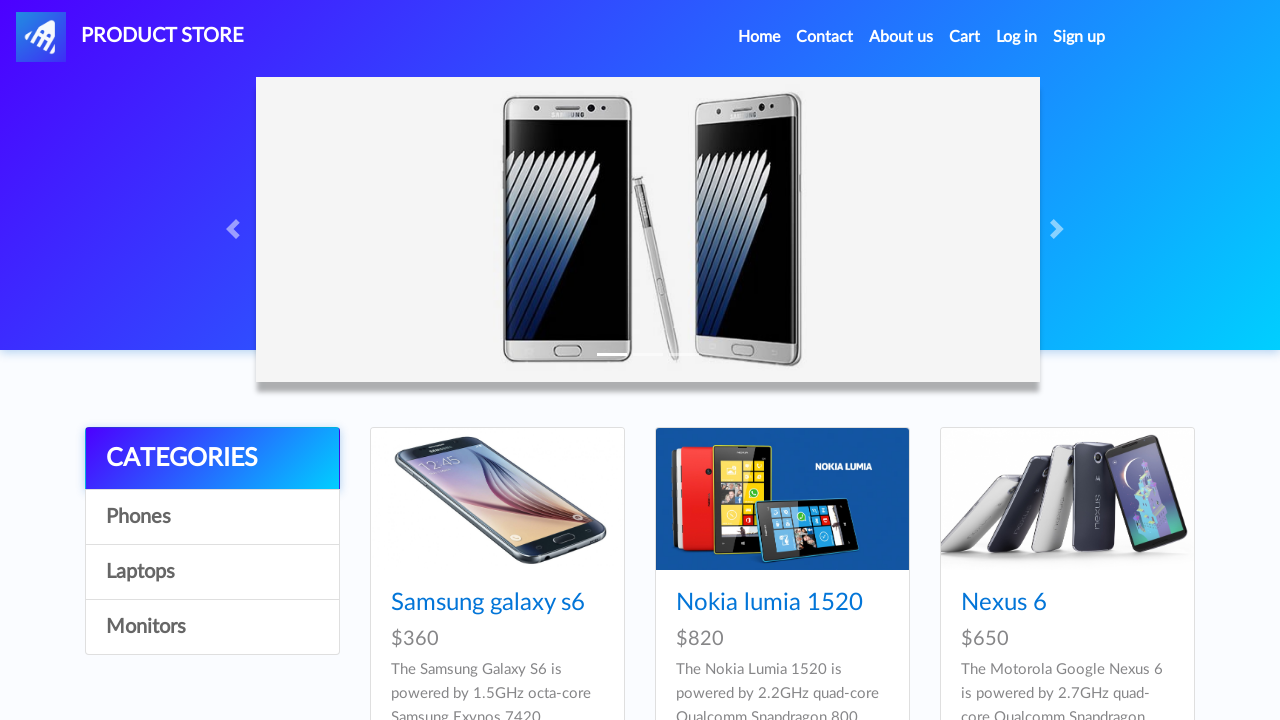

Located Monitors category element
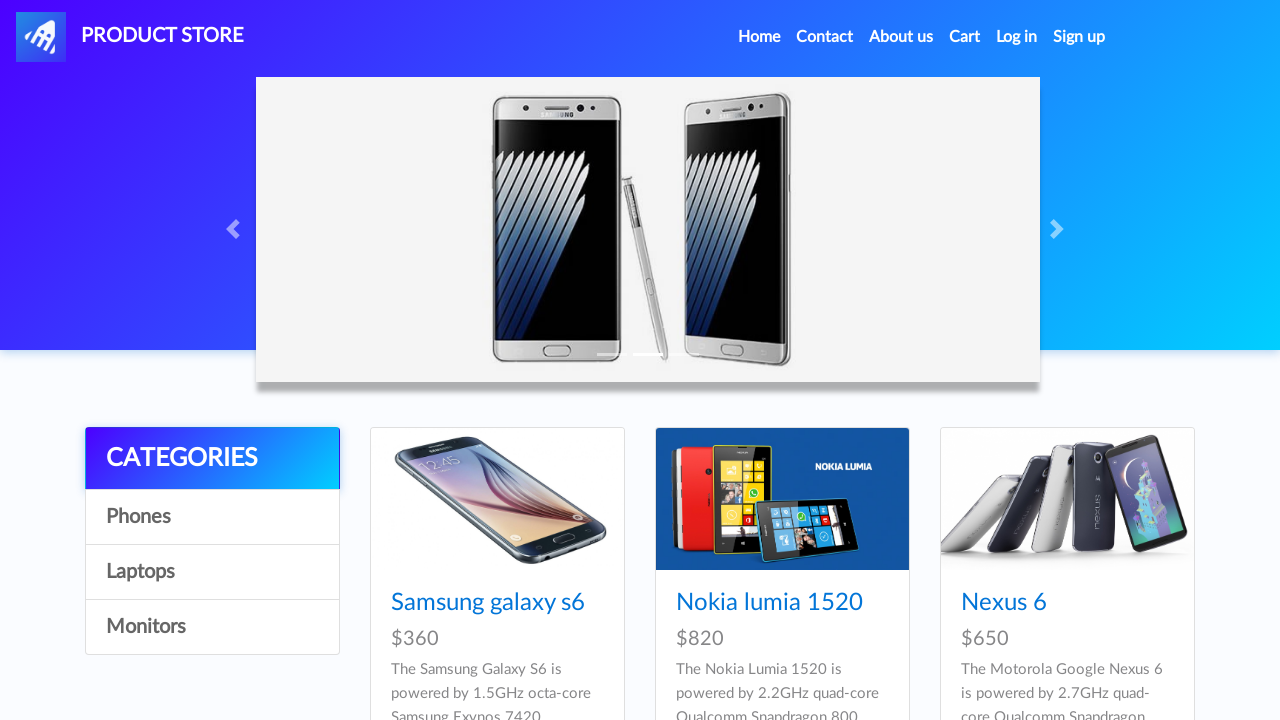

Verified Monitors category is visible
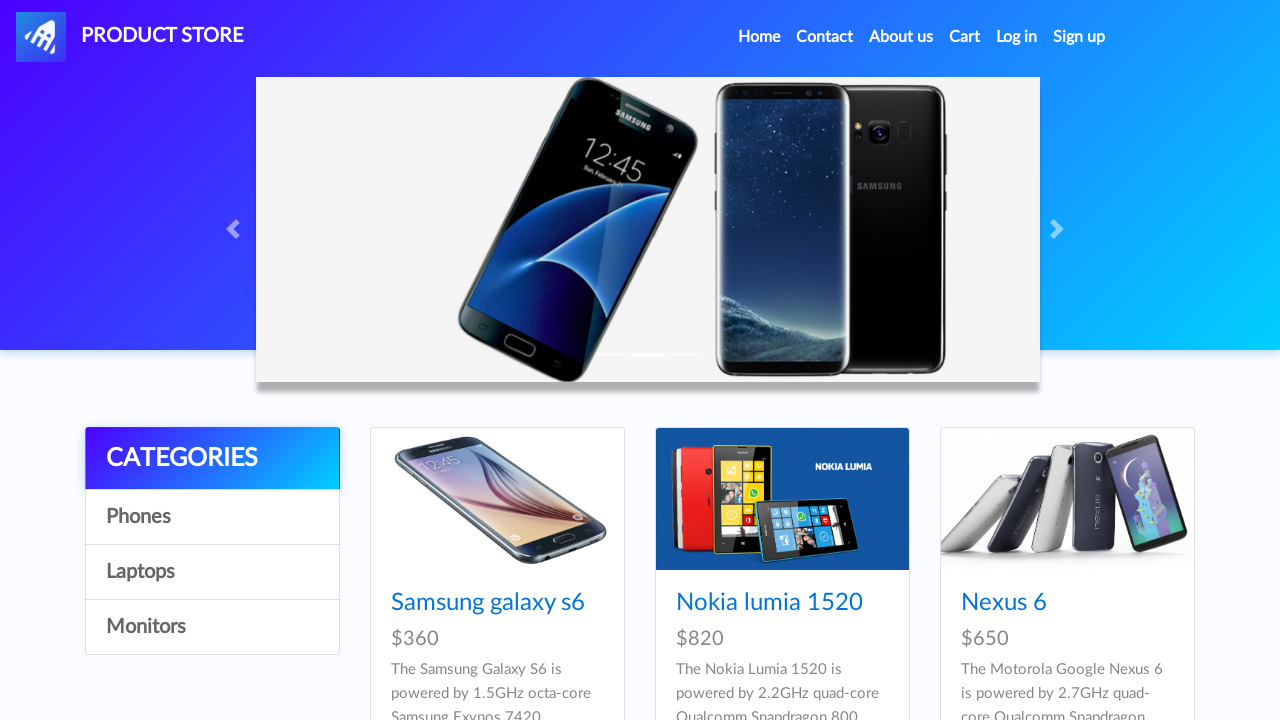

Verified Monitors category is enabled
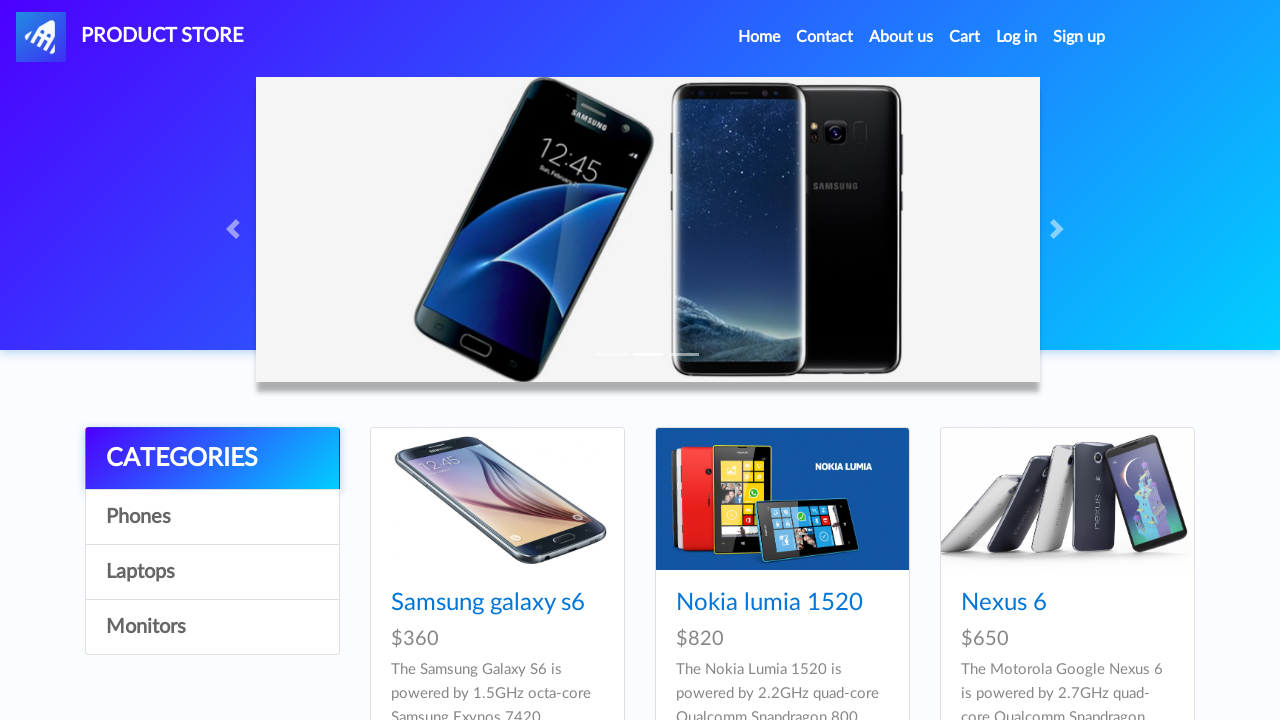

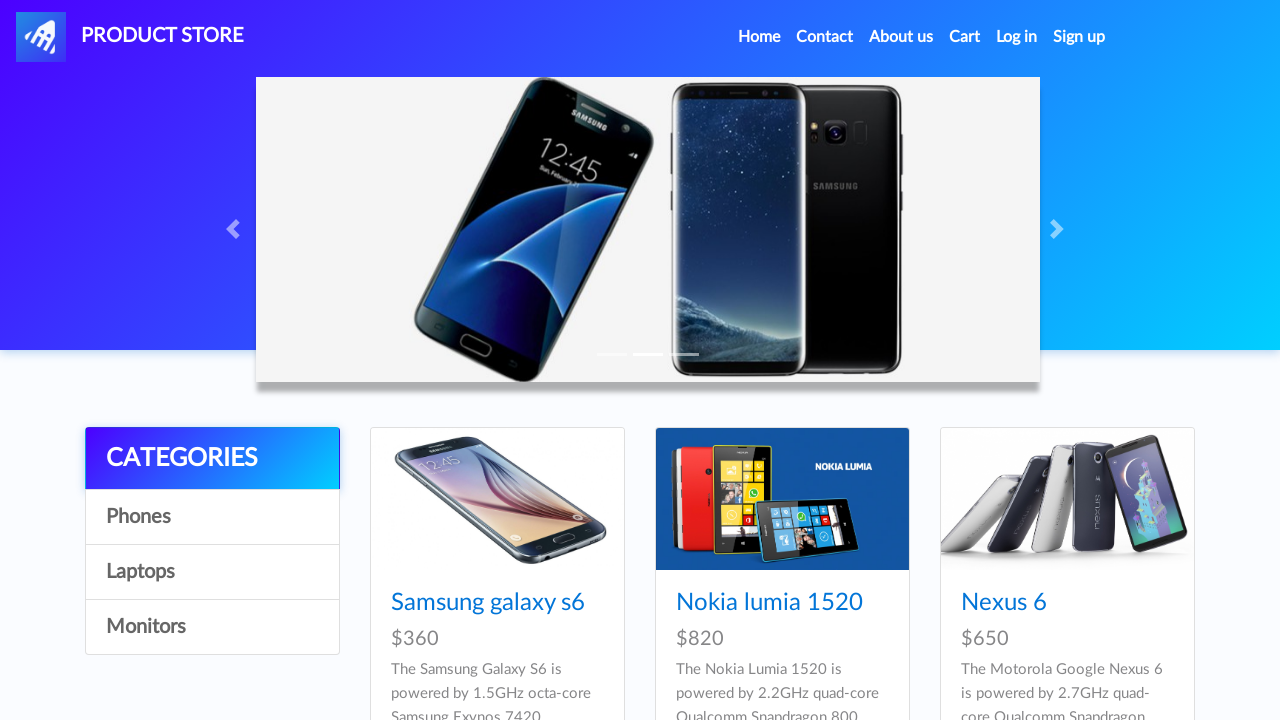